Tests updating basket quantity and verifying subtotal calculation

Starting URL: http://practice.automationtesting.in/

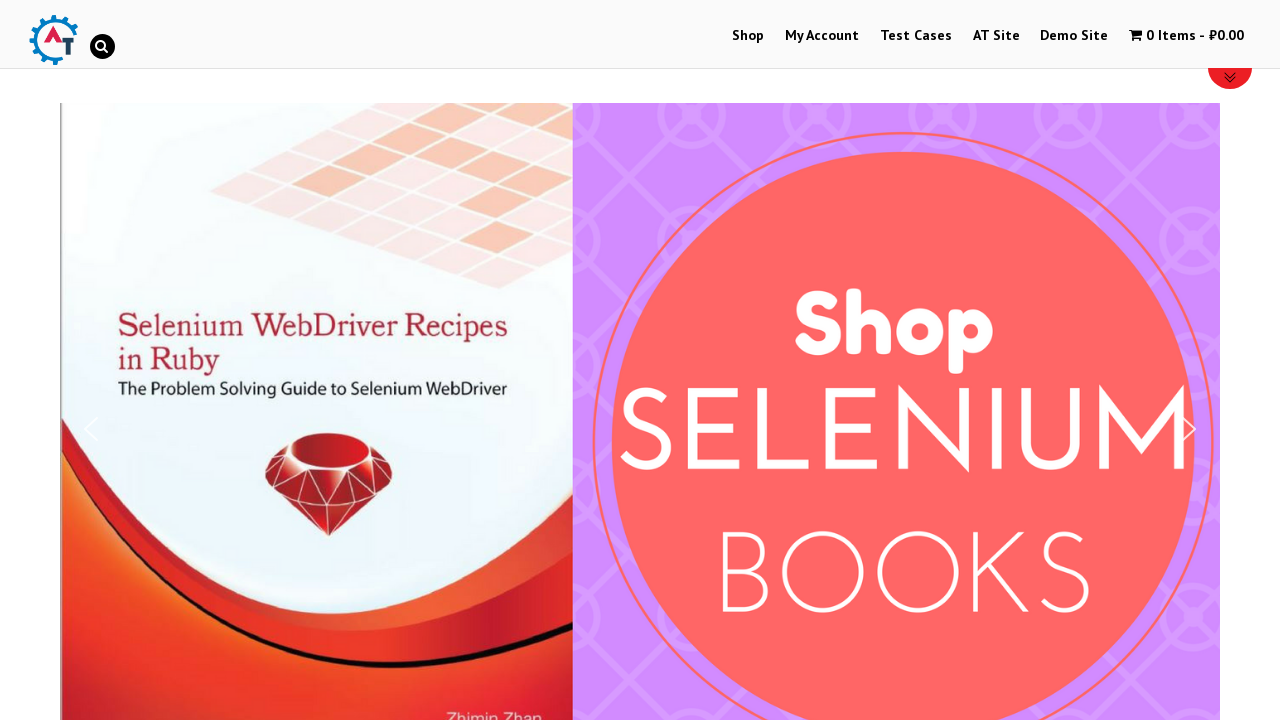

Clicked on Shop menu item at (748, 36) on xpath=//*[@id='menu-item-40']
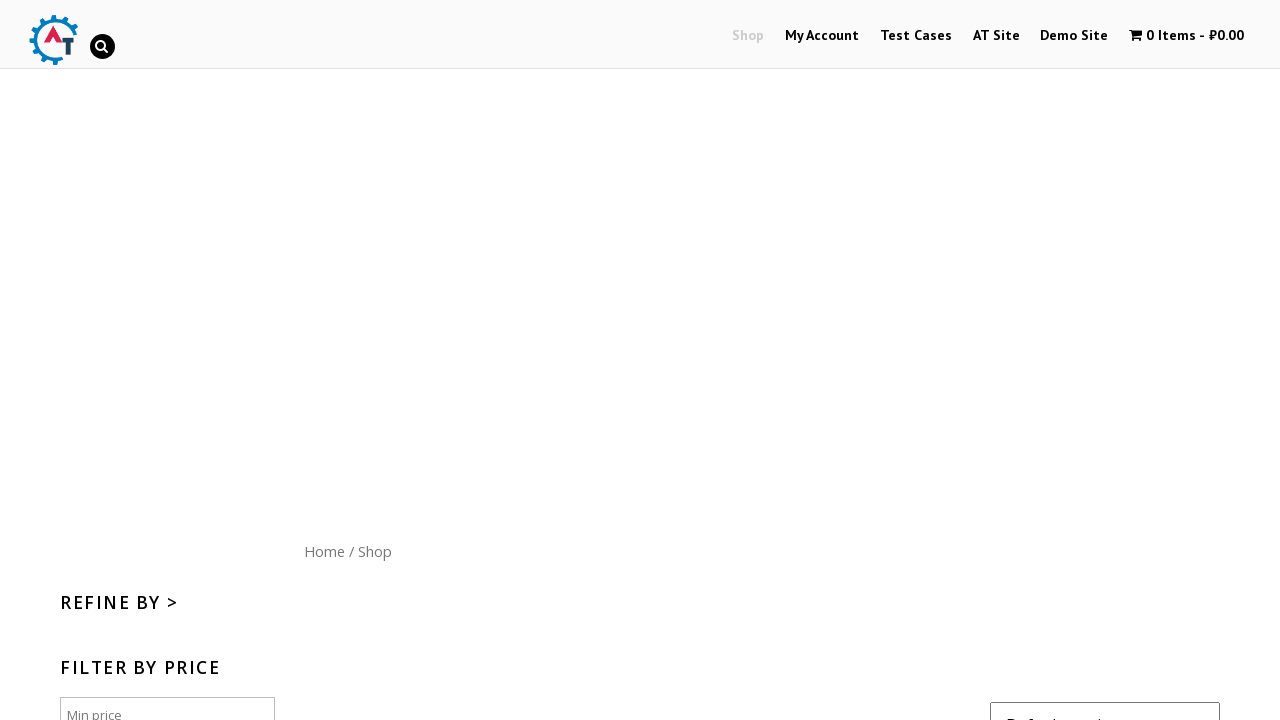

Clicked on Home link at (324, 551) on xpath=//div[@id='content']/nav//a
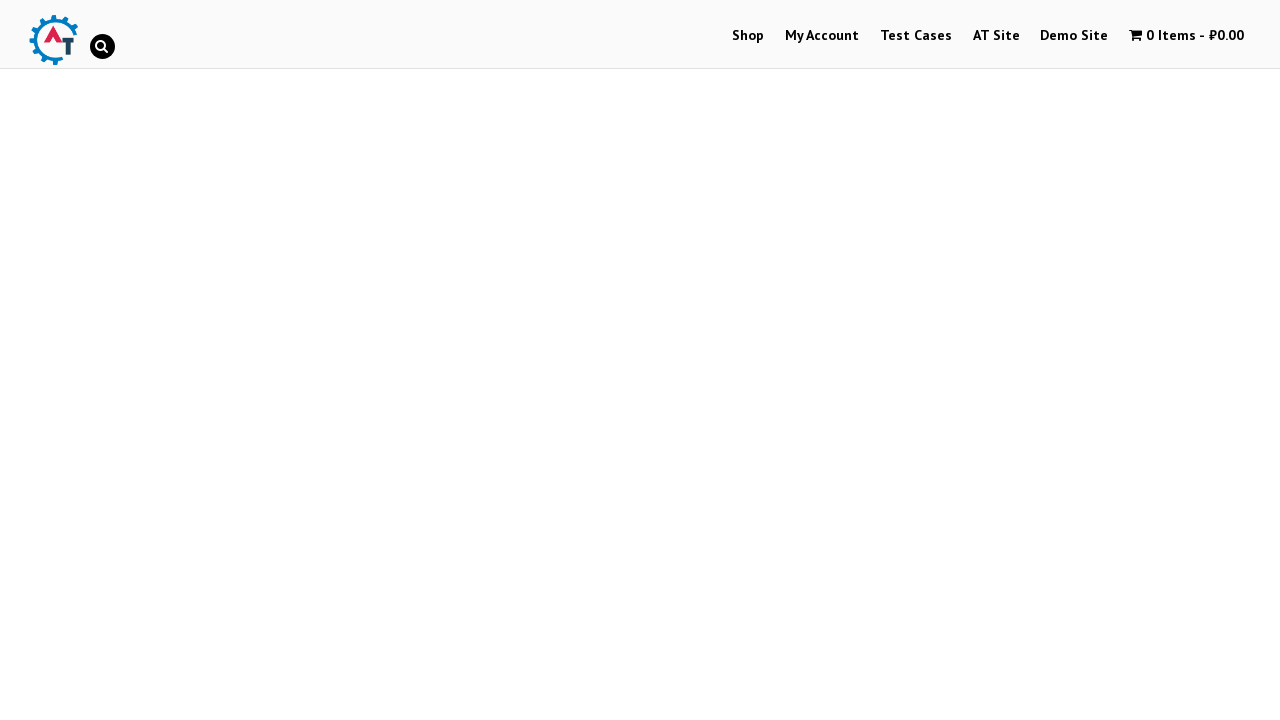

Clicked on a product at (1039, 361) on xpath=//*[@id='text-22-sub_row_1-0-2-2-0']
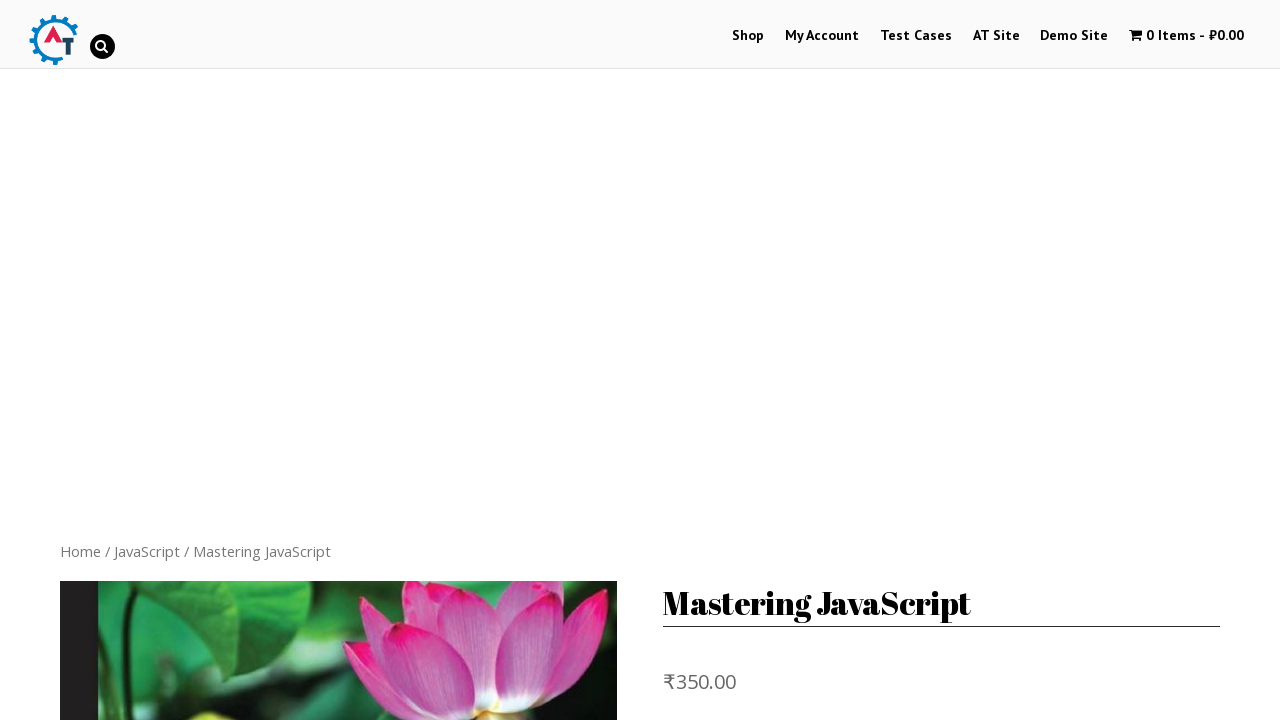

Clicked Add to Basket button at (812, 361) on xpath=//*[@id='product-165']/div[2]/form/button
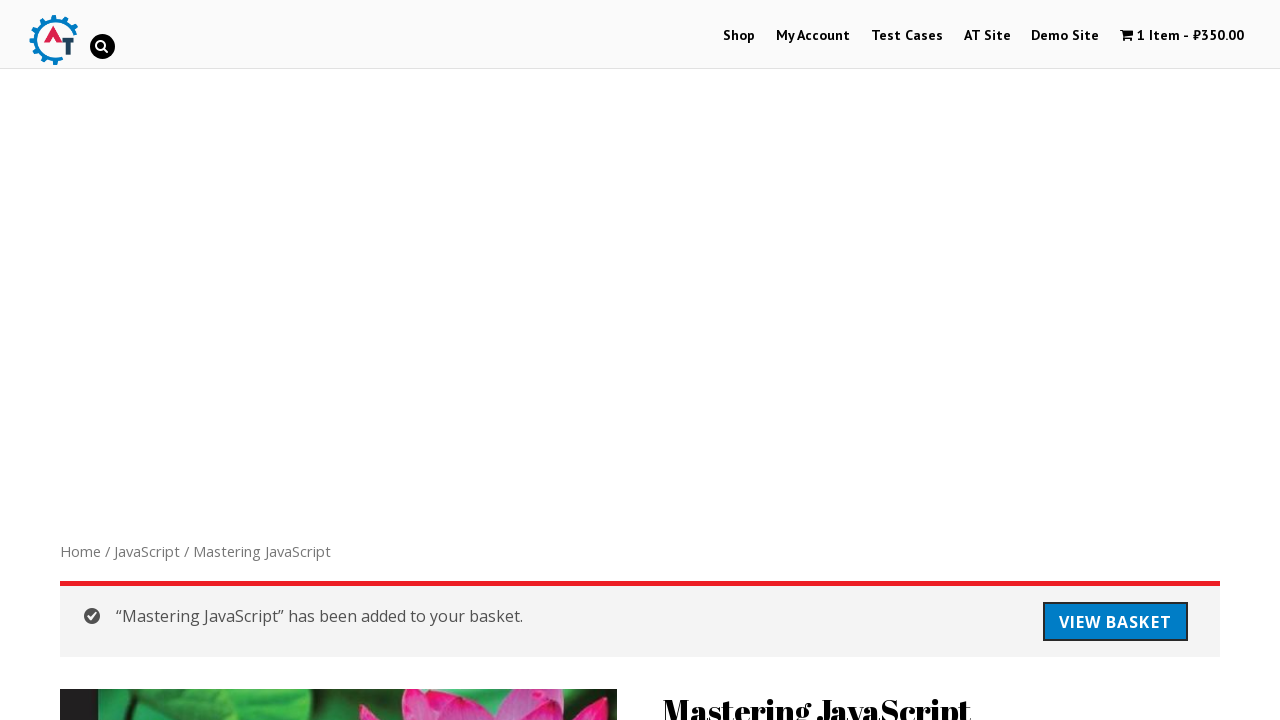

Clicked View Basket link at (1115, 622) on xpath=//*[@id='content']/div[1]/a
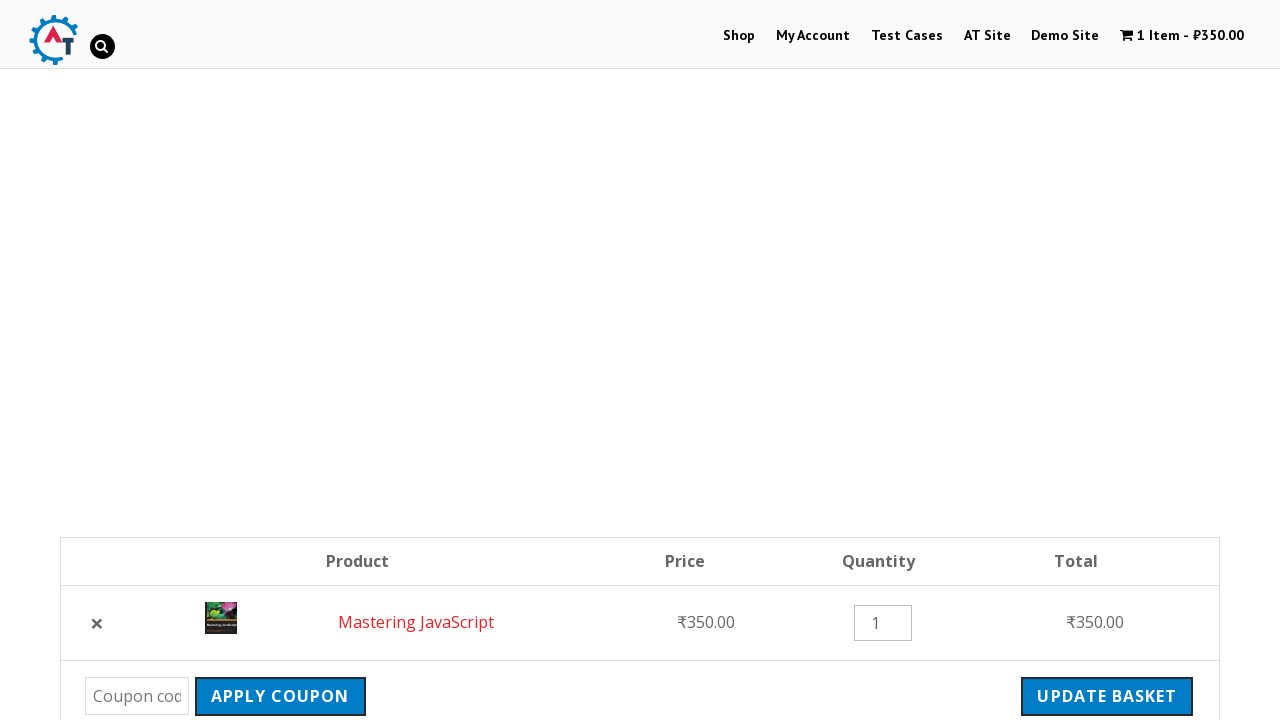

Cleared quantity input field on xpath=//div[@class='quantity']/input
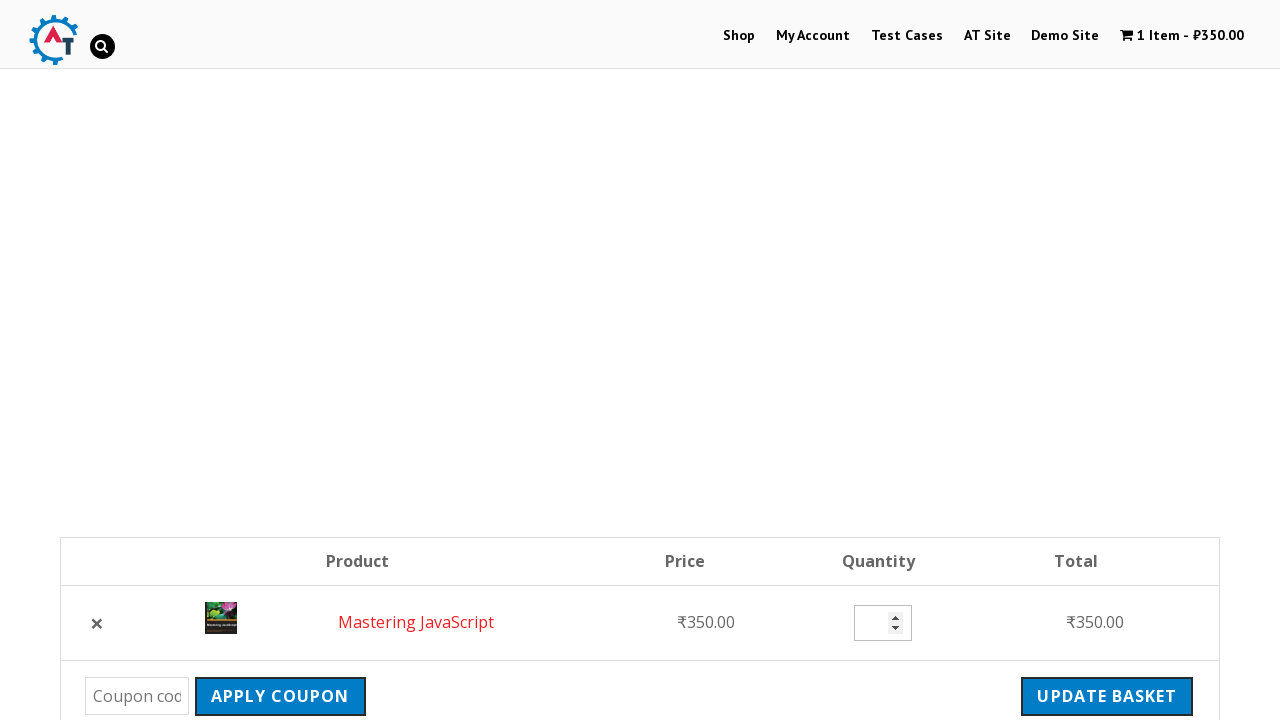

Filled quantity input with value 5 on //div[@class='quantity']/input
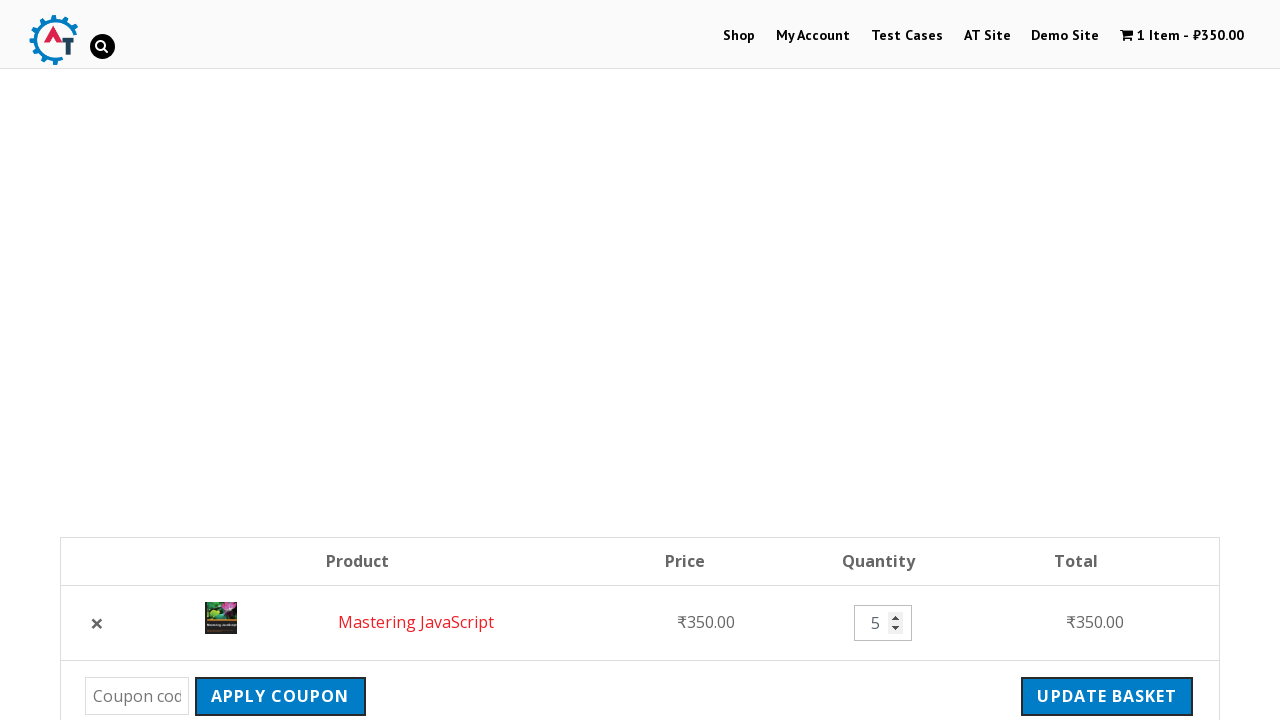

Clicked Update Basket button at (1107, 696) on xpath=//*[@value='Update Basket']
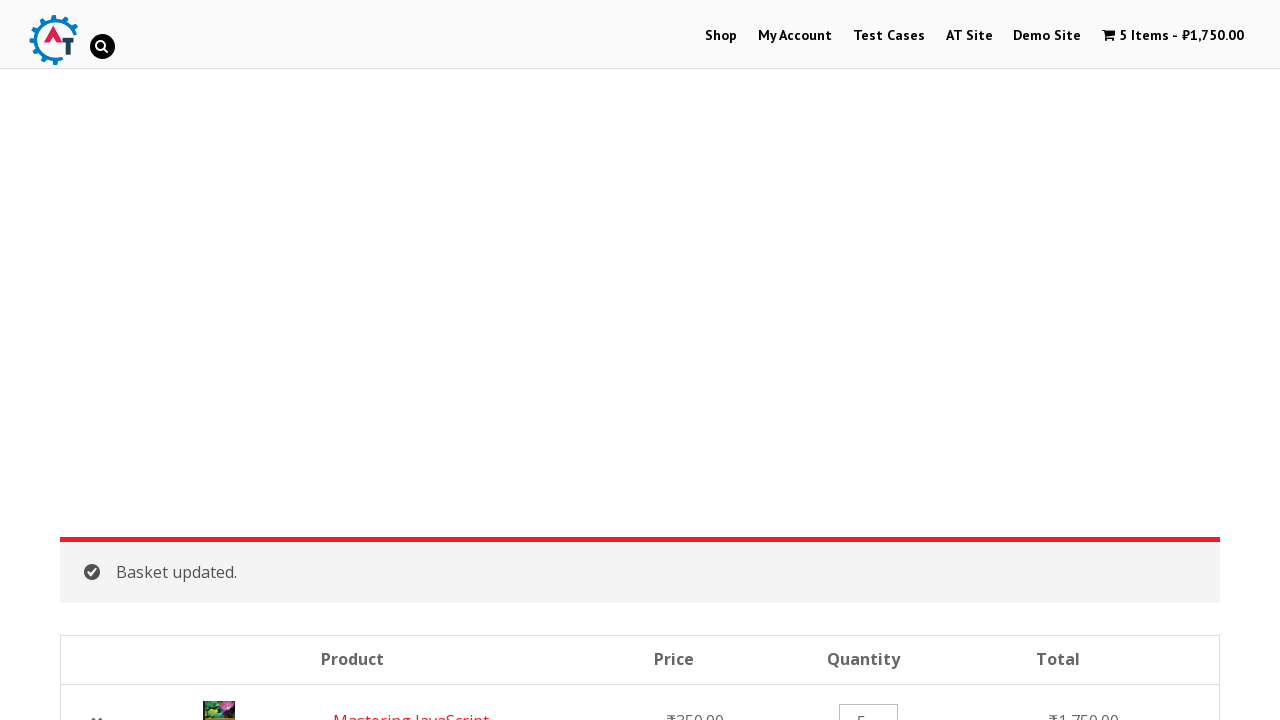

Update confirmation message appeared
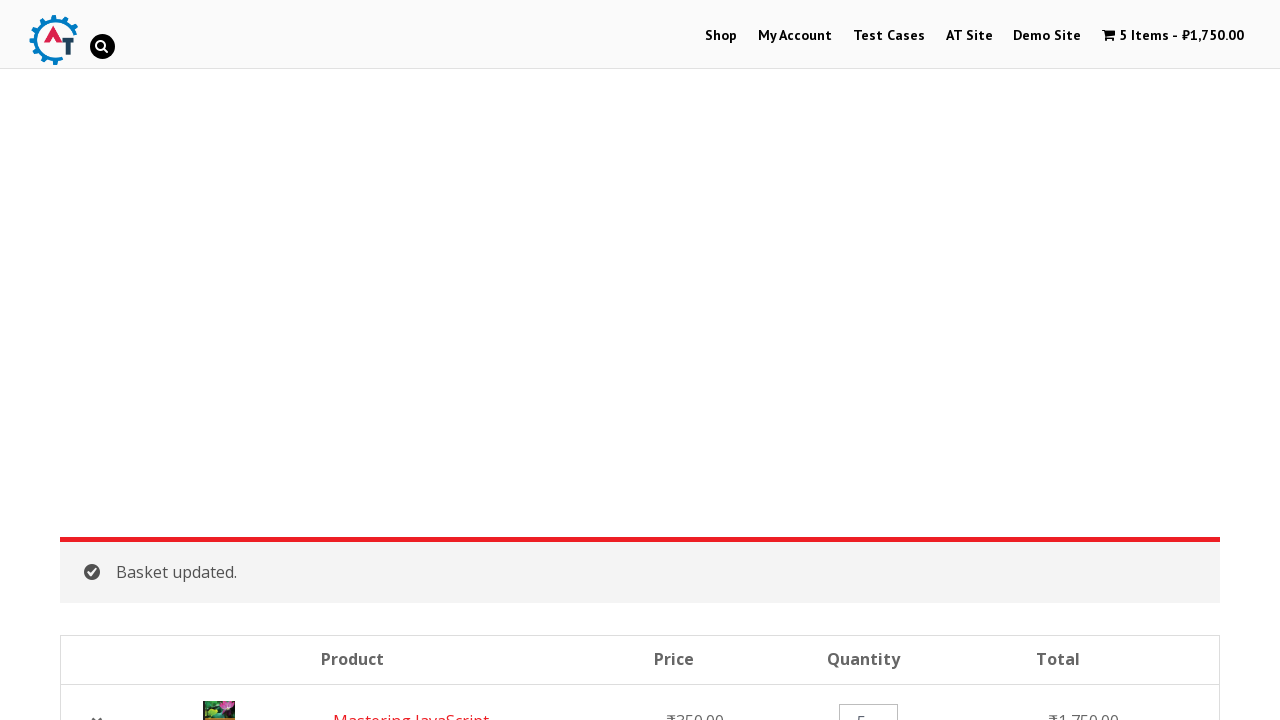

Cart subtotal loaded and verified
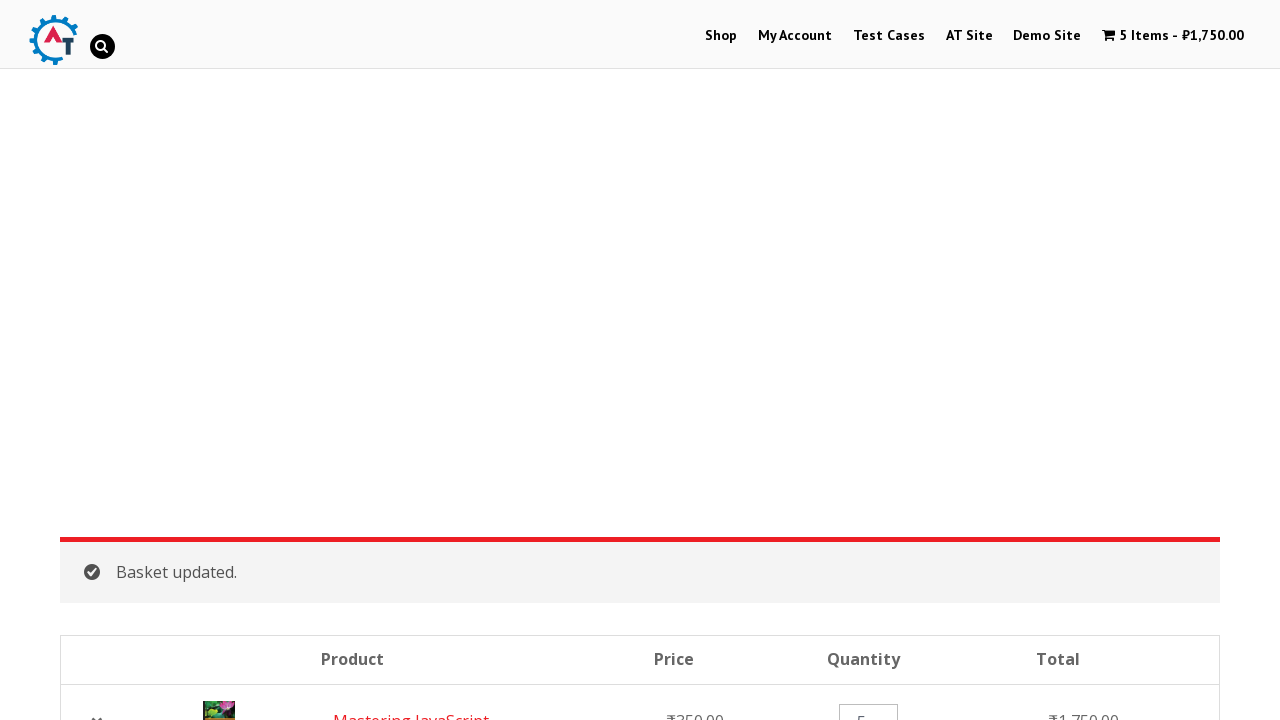

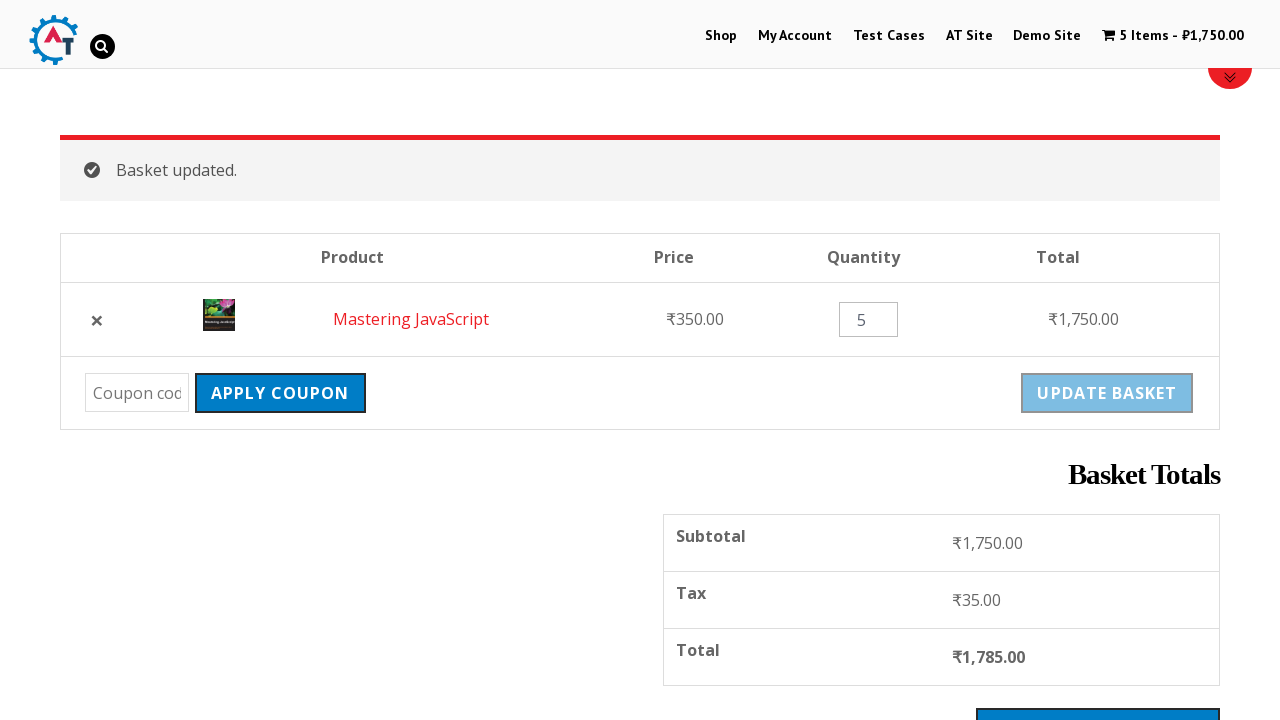